Tests marking all todo items as completed using the toggle all checkbox

Starting URL: https://demo.playwright.dev/todomvc

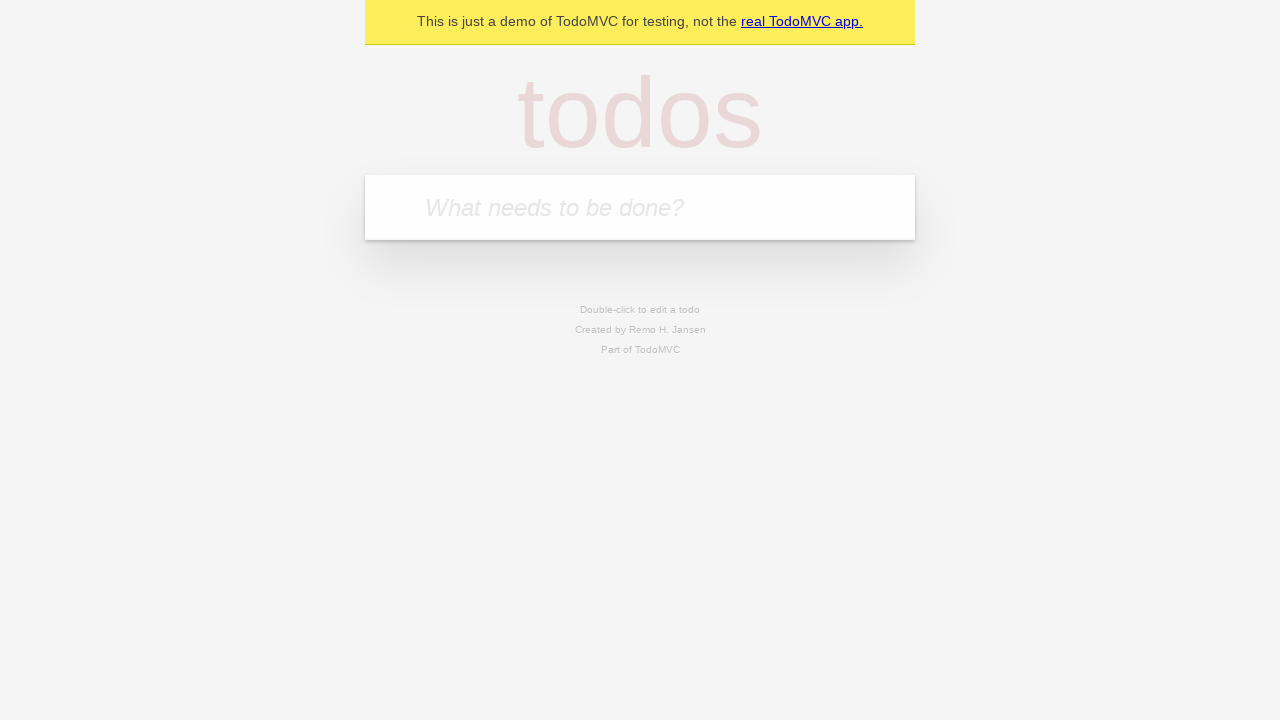

Filled todo input with 'buy some cheese' on internal:attr=[placeholder="What needs to be done?"i]
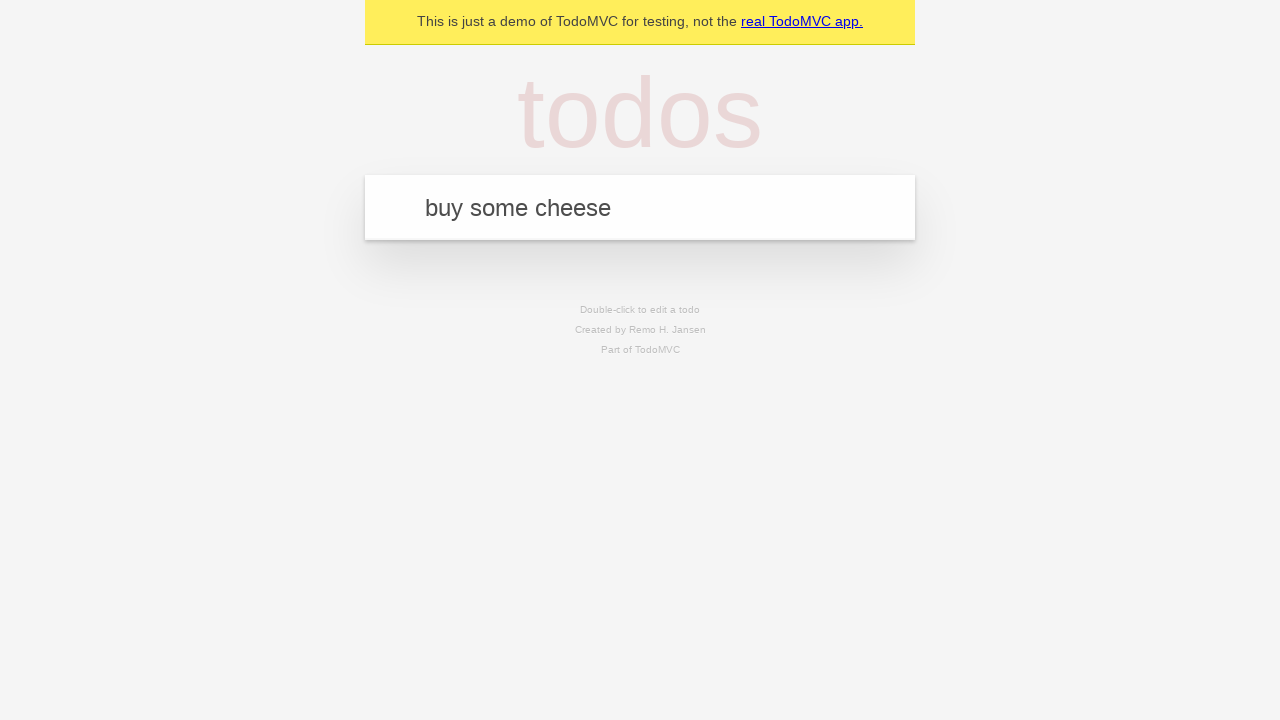

Pressed Enter to create todo 'buy some cheese' on internal:attr=[placeholder="What needs to be done?"i]
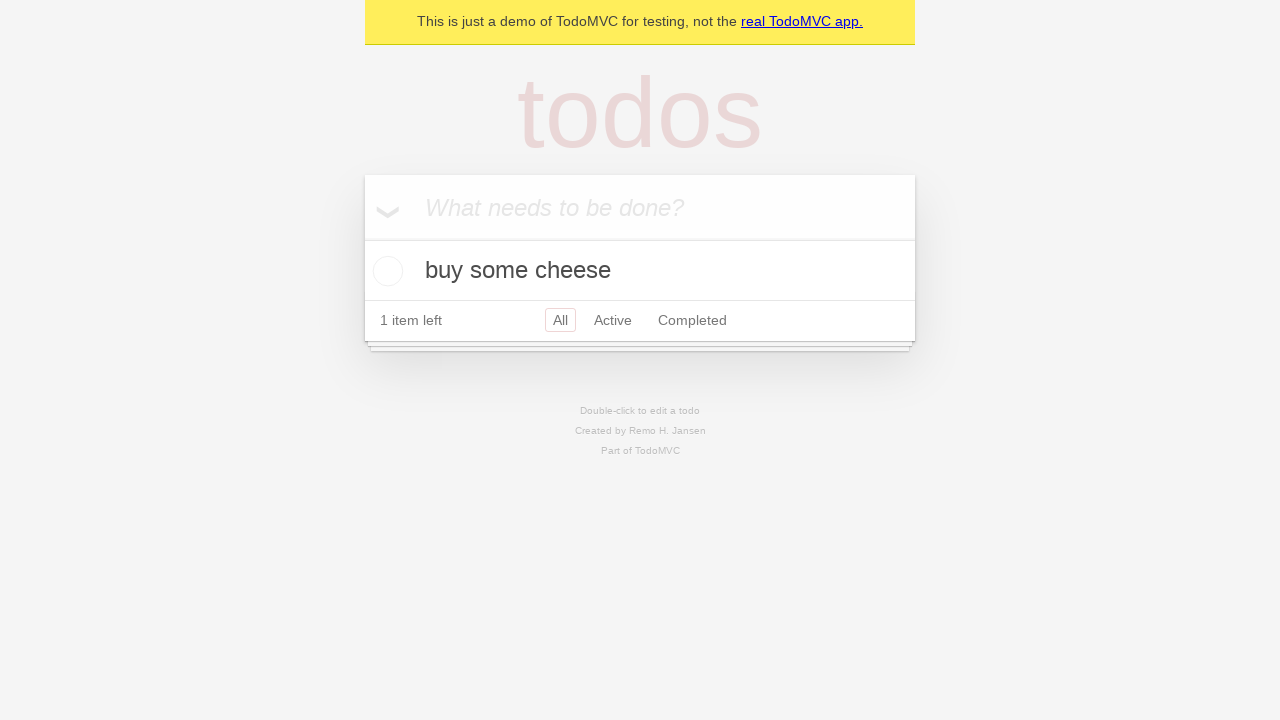

Filled todo input with 'feed the cat' on internal:attr=[placeholder="What needs to be done?"i]
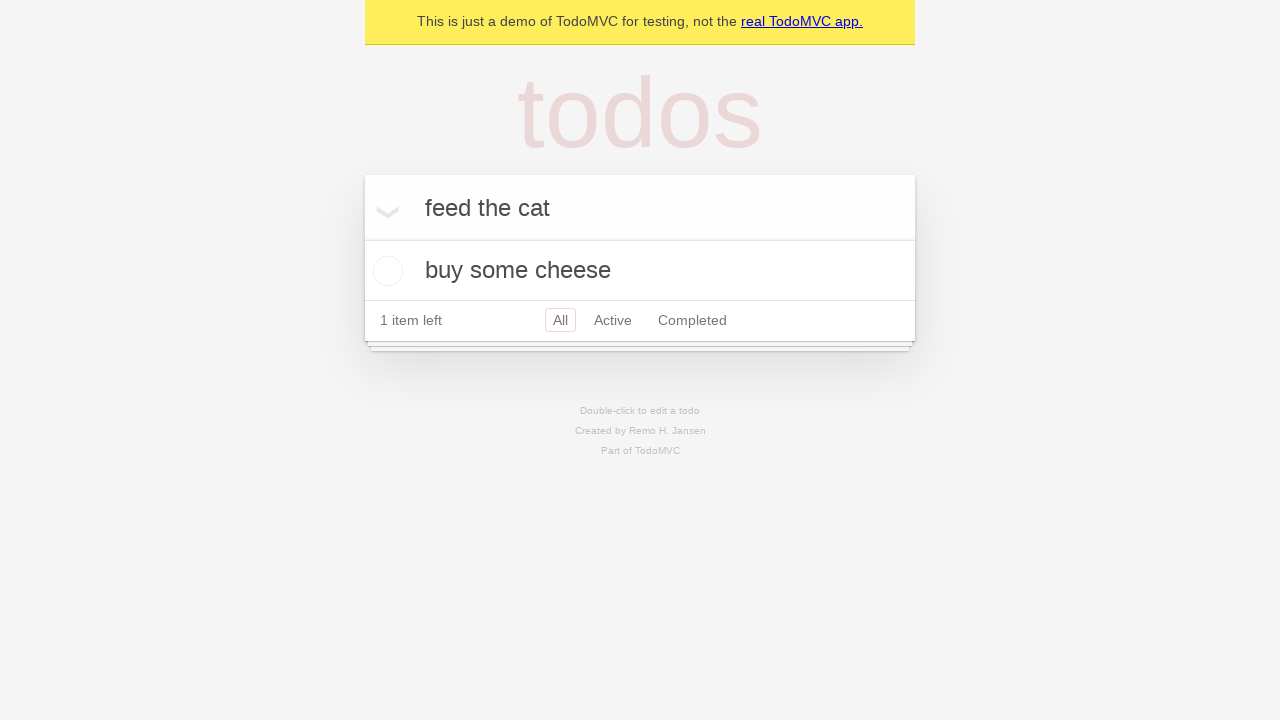

Pressed Enter to create todo 'feed the cat' on internal:attr=[placeholder="What needs to be done?"i]
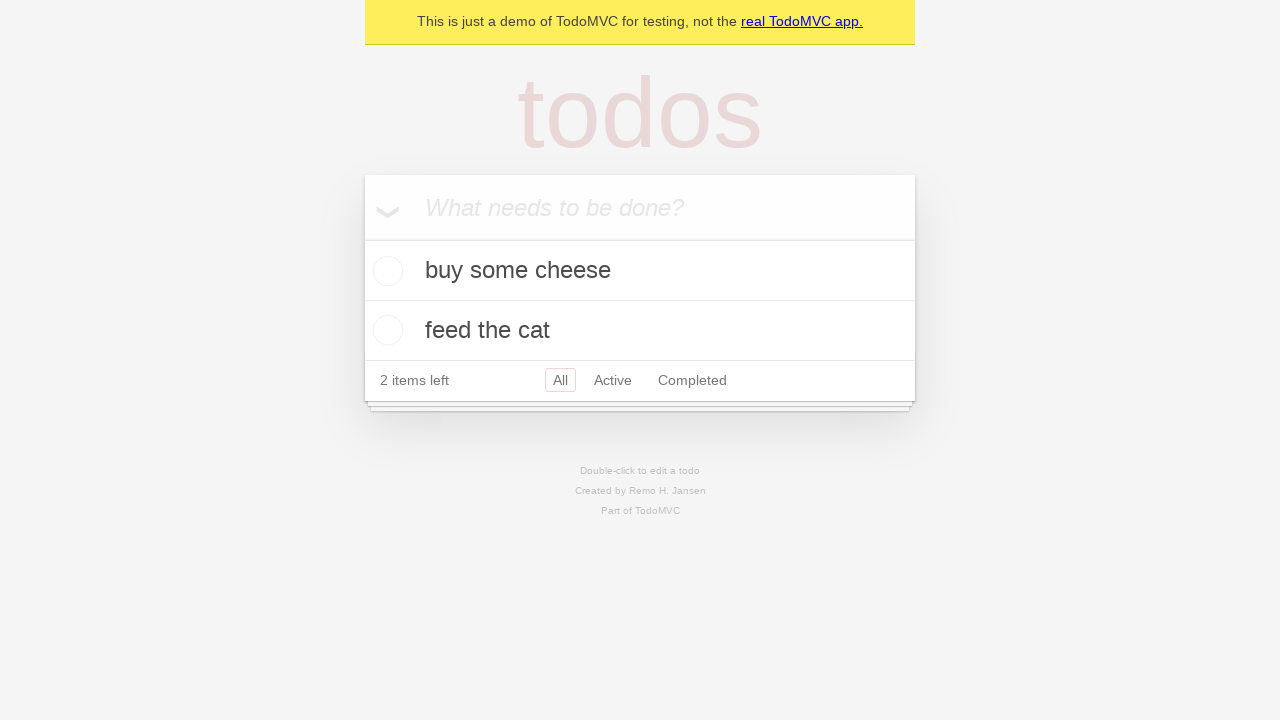

Filled todo input with 'book a doctors appointment' on internal:attr=[placeholder="What needs to be done?"i]
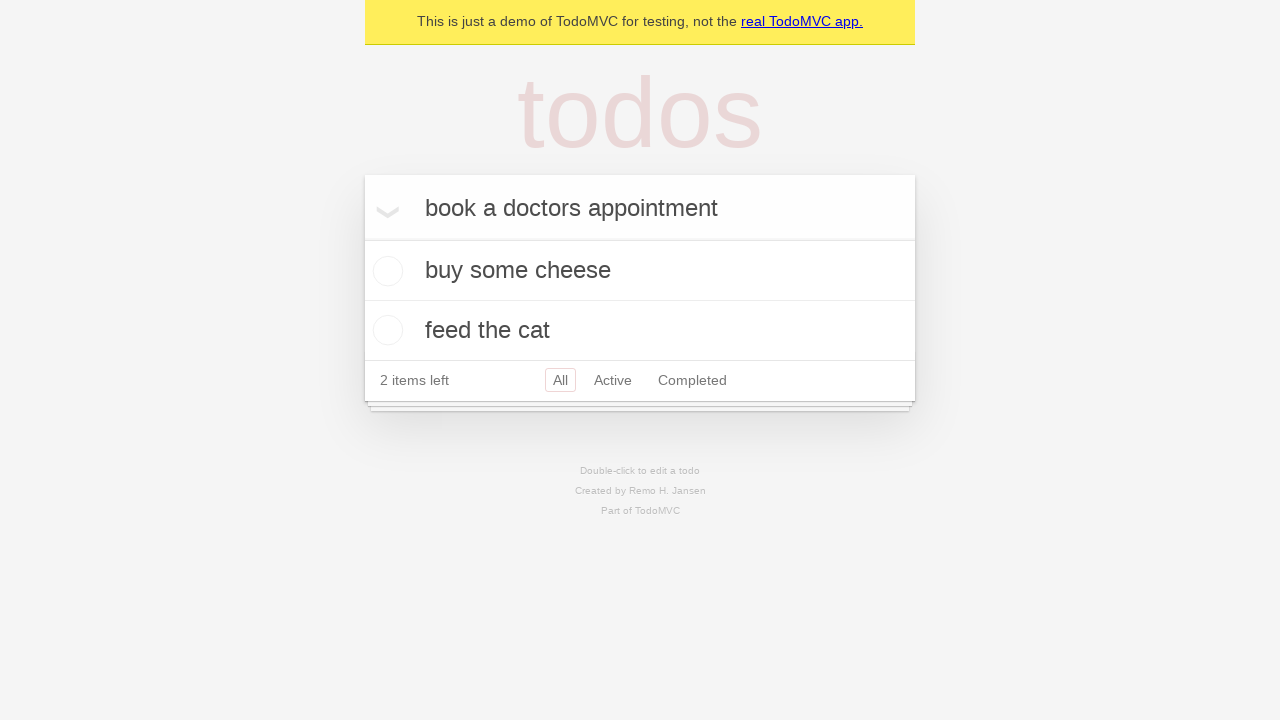

Pressed Enter to create todo 'book a doctors appointment' on internal:attr=[placeholder="What needs to be done?"i]
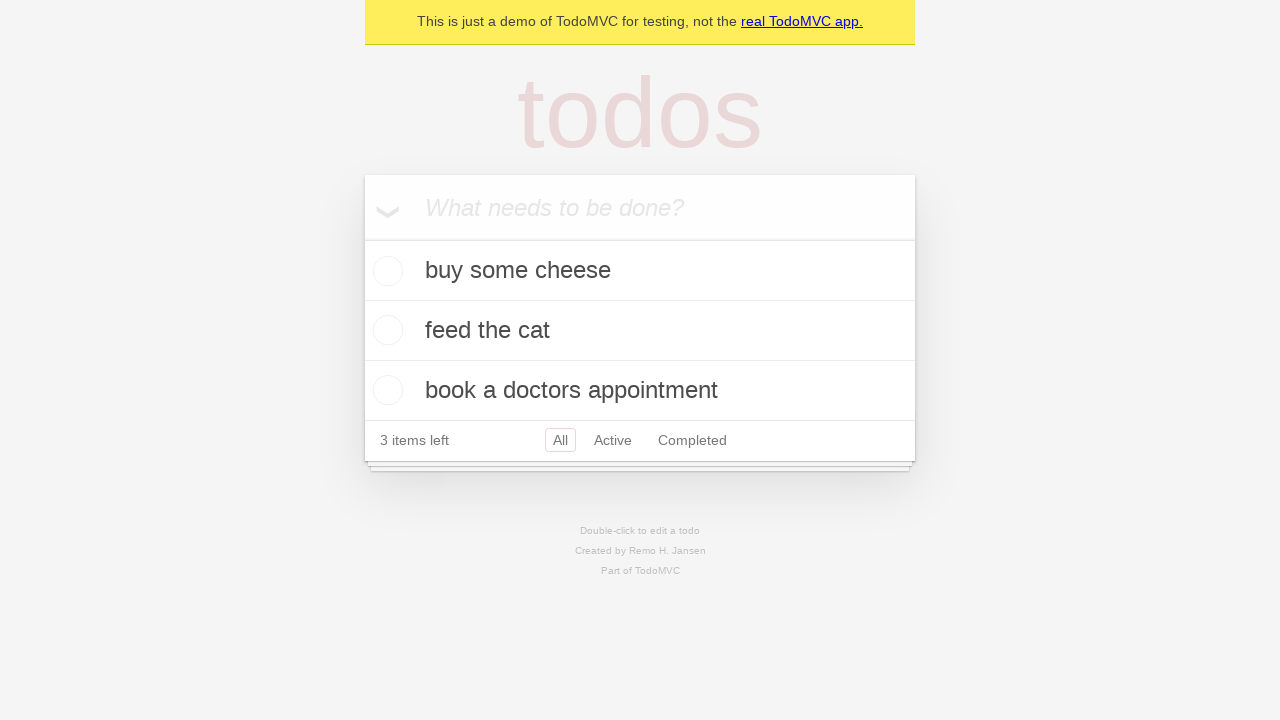

All 3 todo items loaded on the page
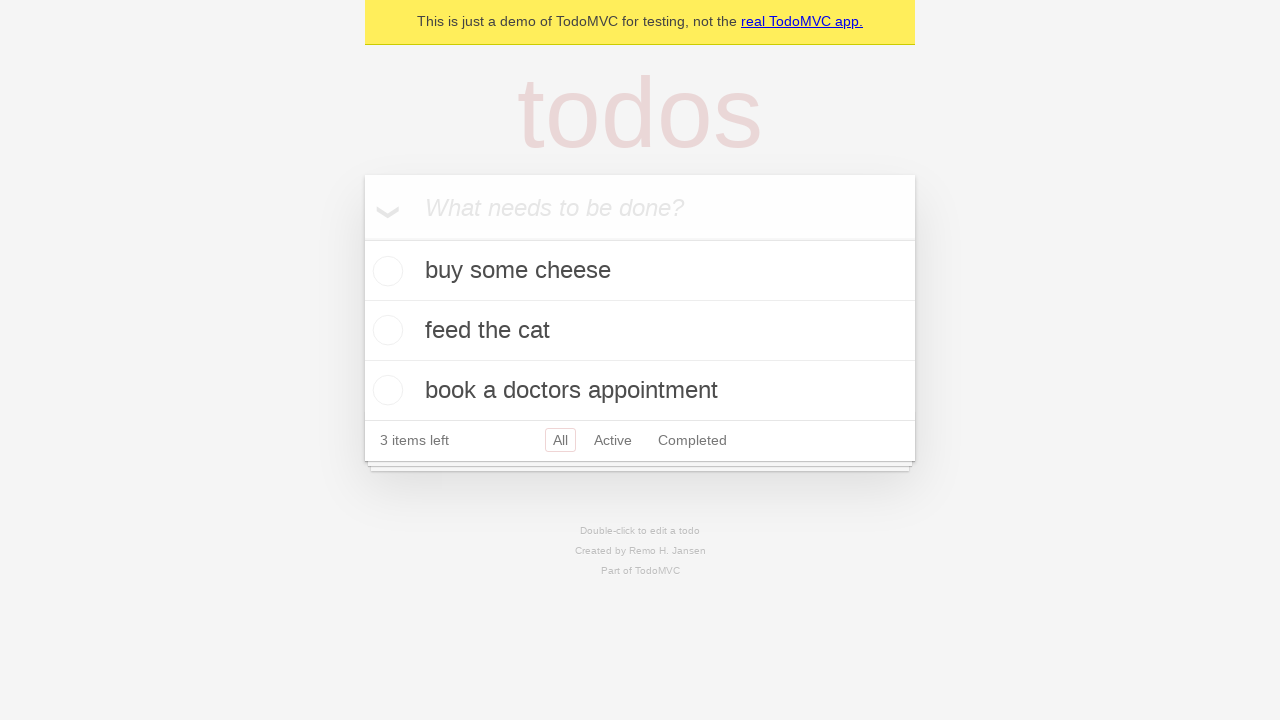

Clicked 'Mark all as complete' checkbox at (362, 238) on internal:label="Mark all as complete"i
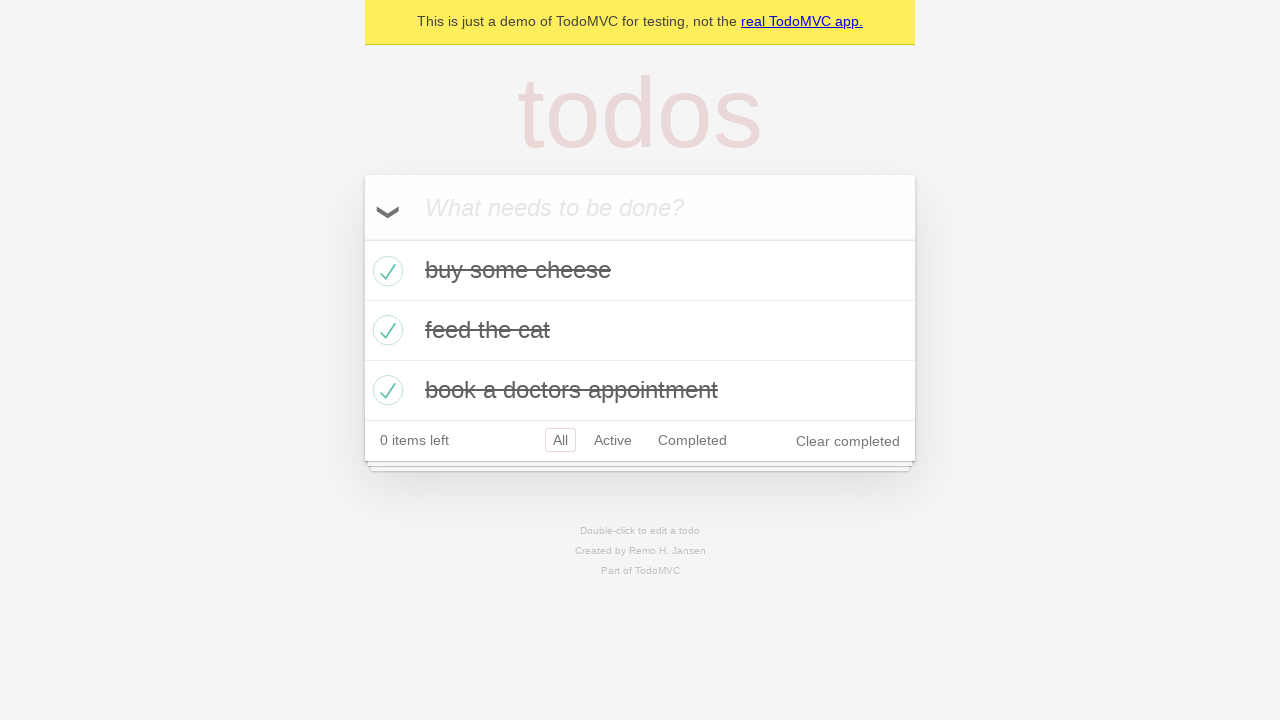

All todo items marked as completed with completed class
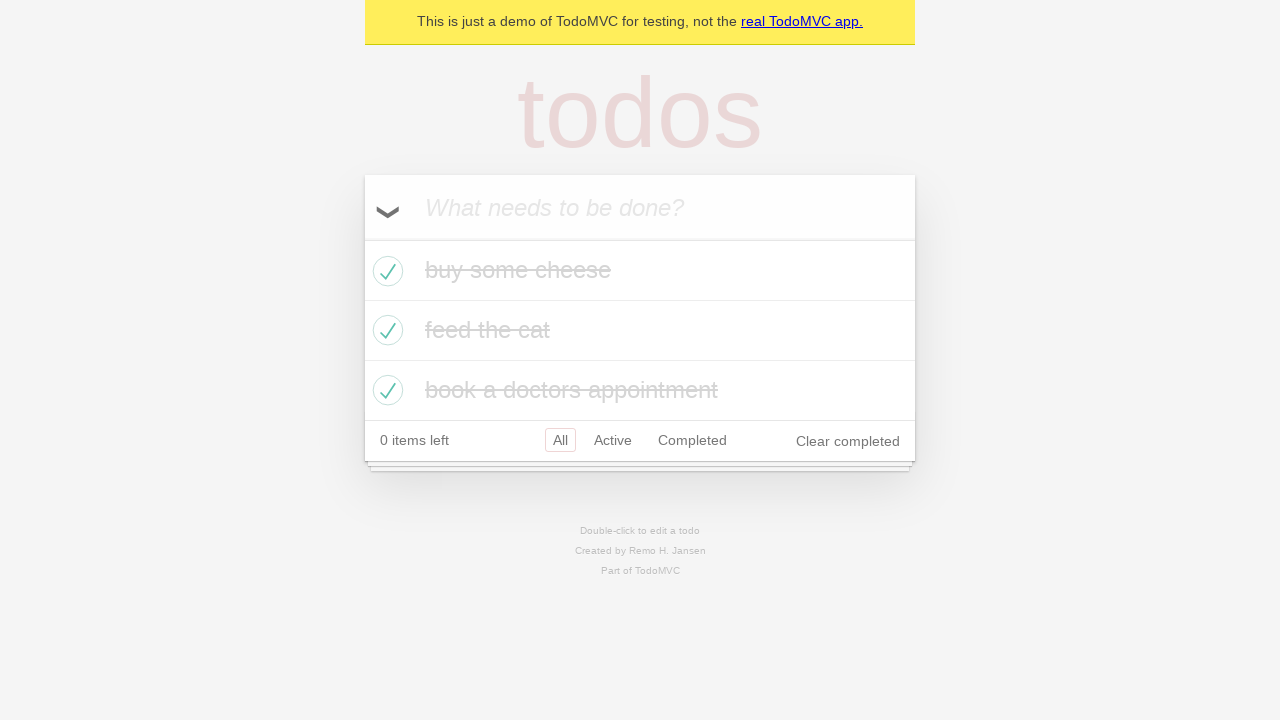

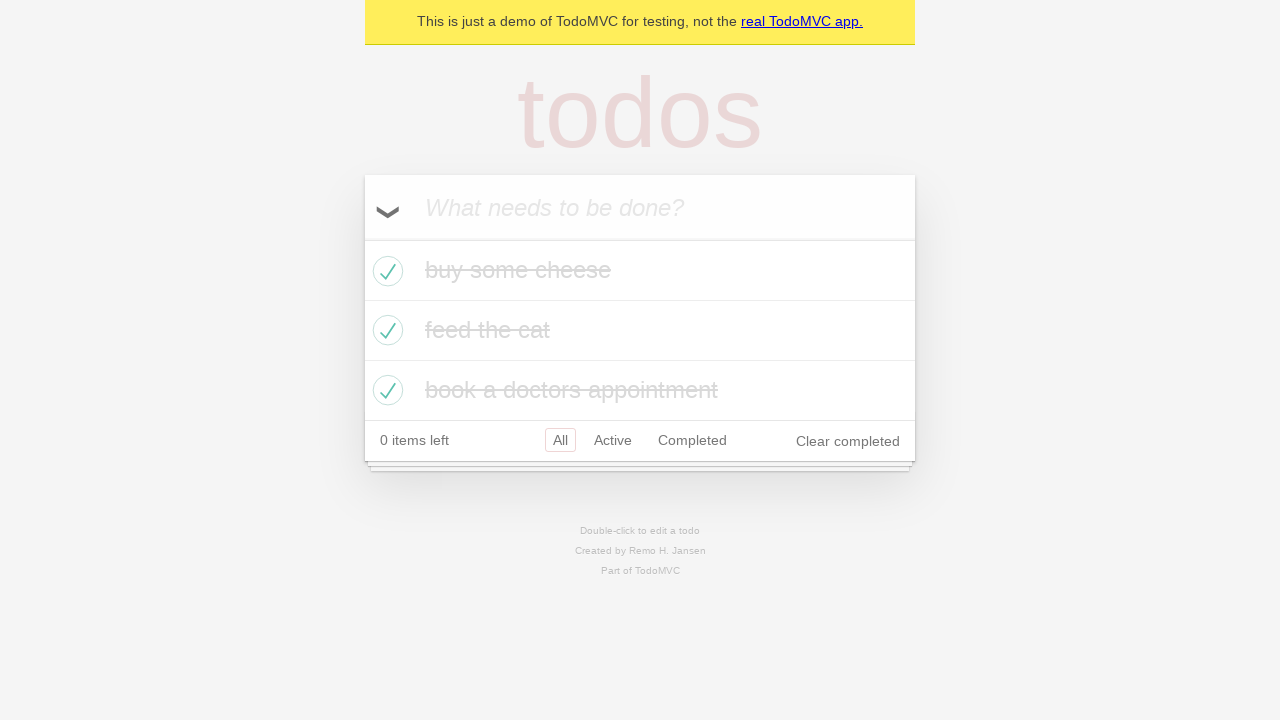